Tests the Song Lyrics page by navigating to it and verifying the complete lyrics text of the 99 bottles of beer song is displayed correctly.

Starting URL: http://www.99-bottles-of-beer.net/

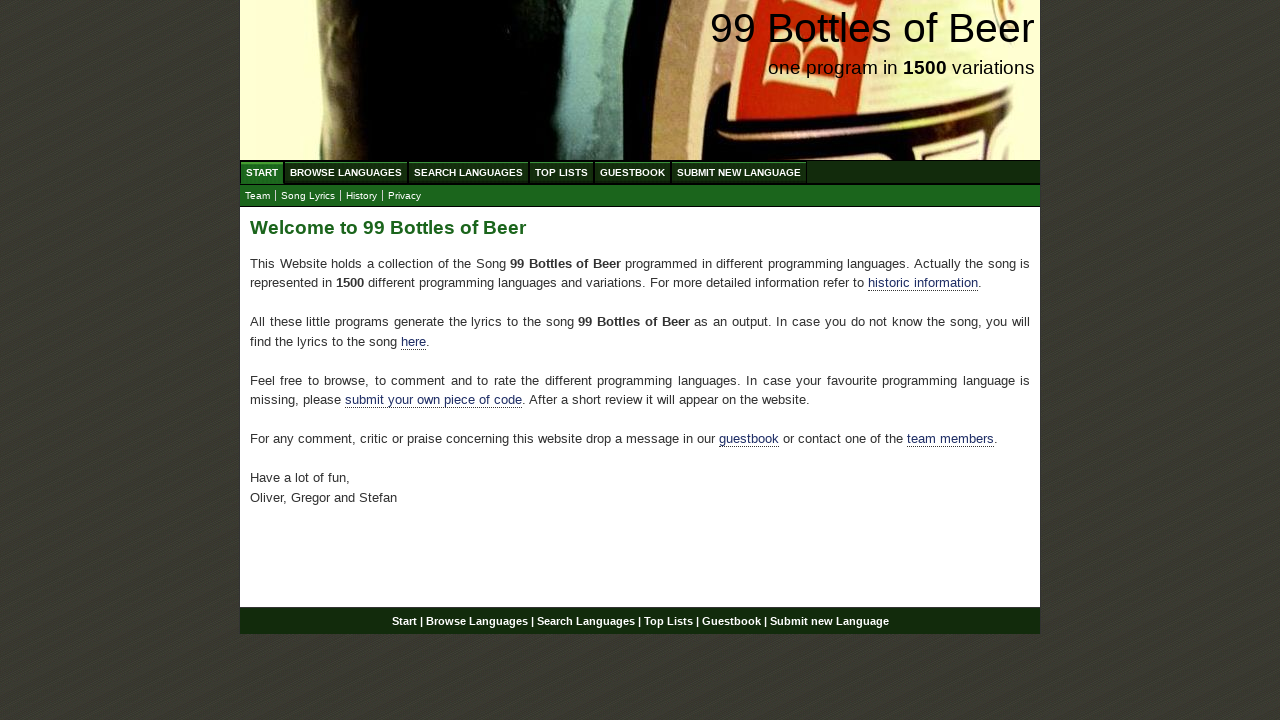

Clicked on Song Lyrics menu link at (308, 196) on a:text('Song Lyrics')
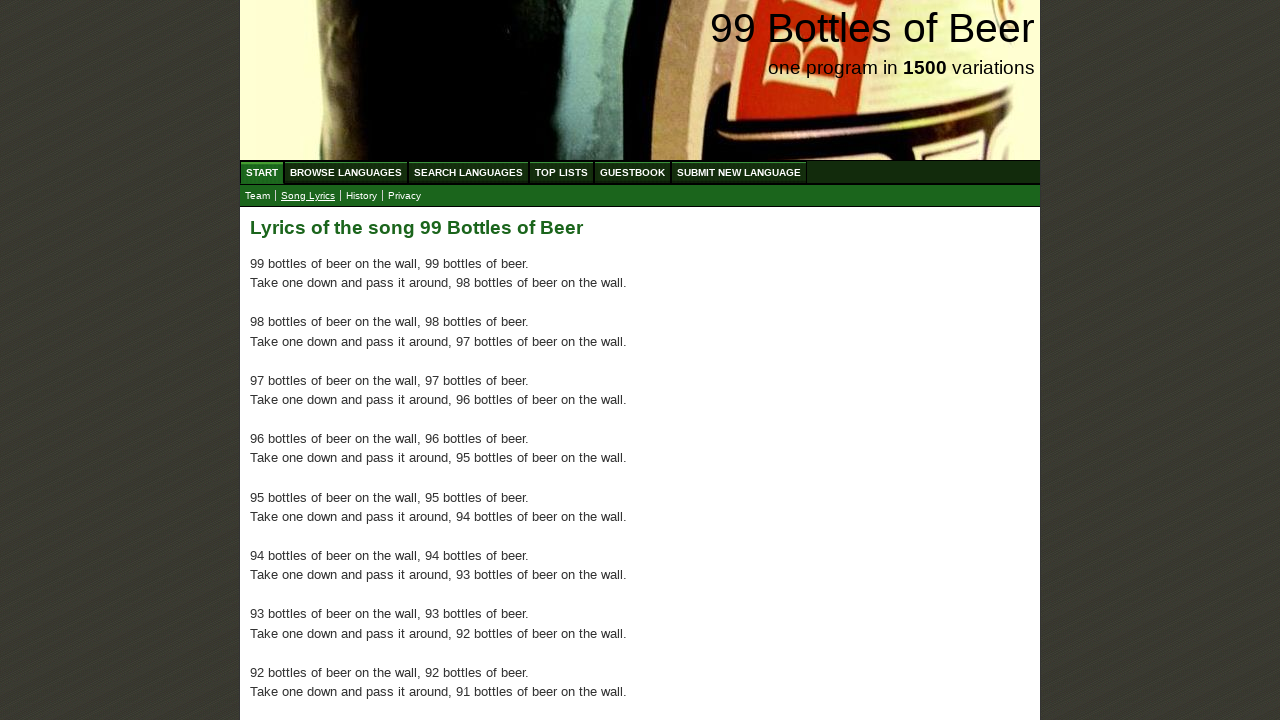

Lyrics content loaded in main div
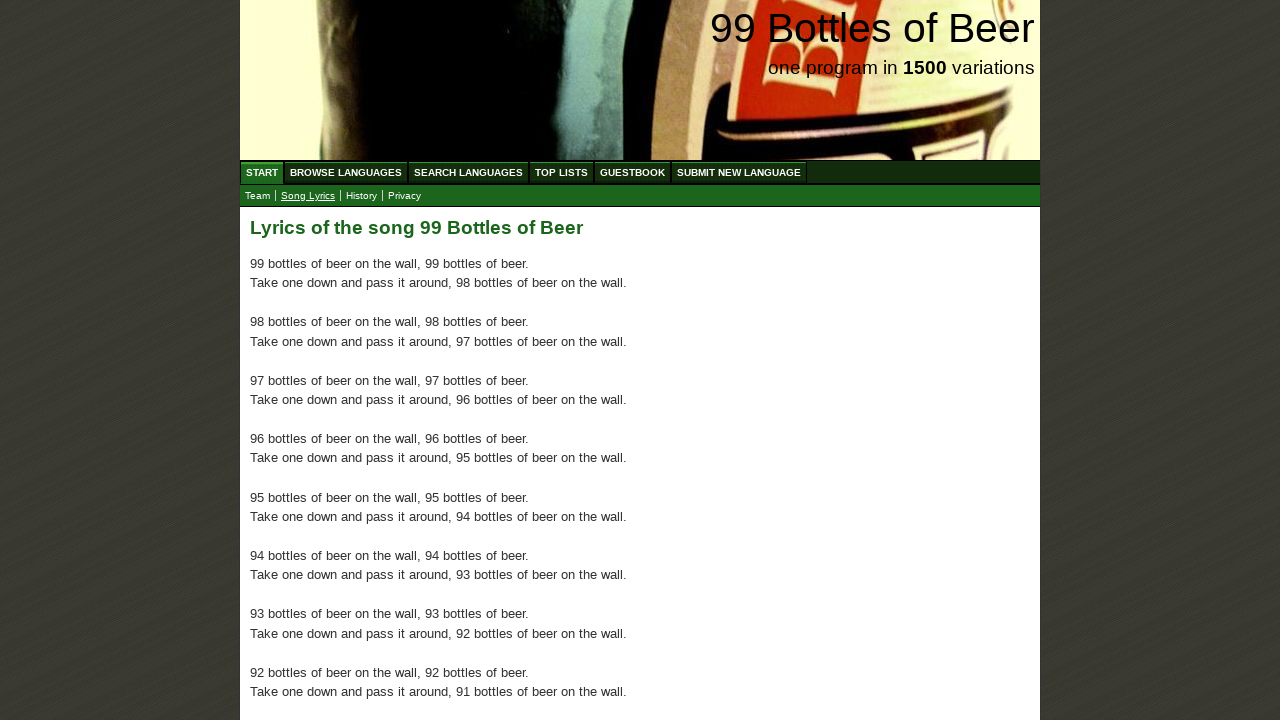

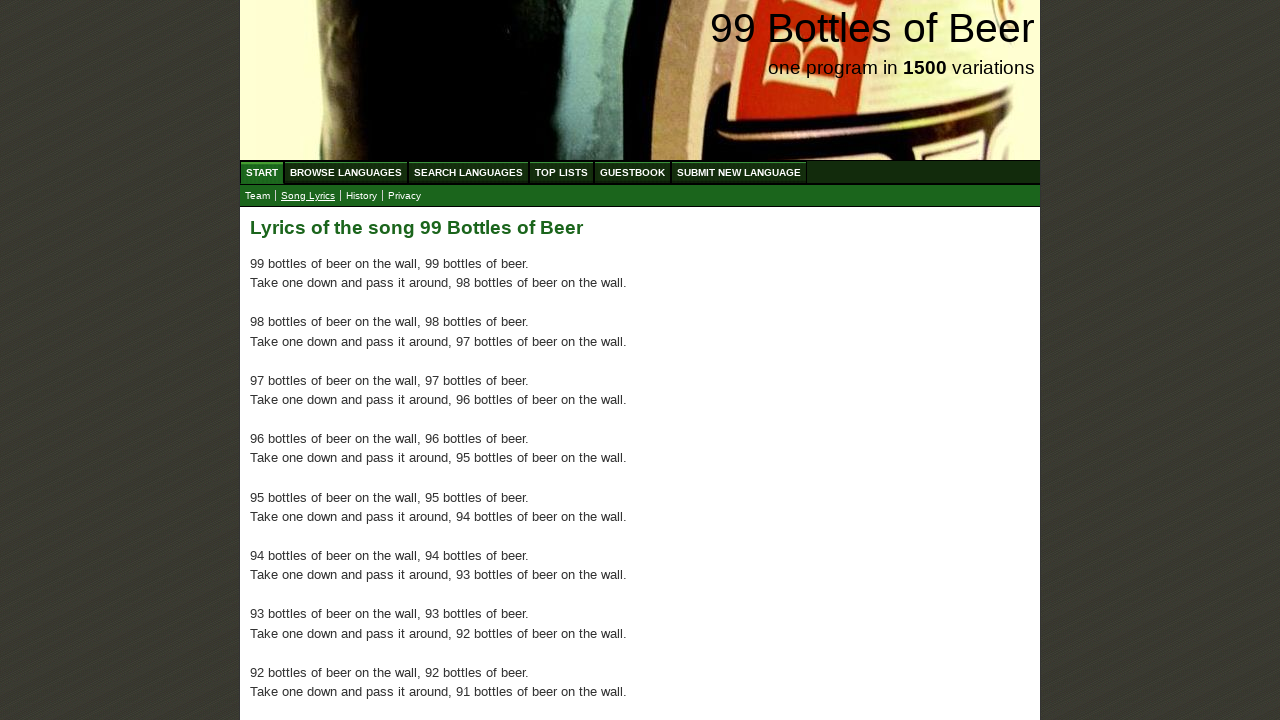